Tests JavaScript alert handling by triggering simple and confirmation alerts, accepting/dismissing them, and verifying the result messages

Starting URL: https://www.leafground.com/alert.xhtml

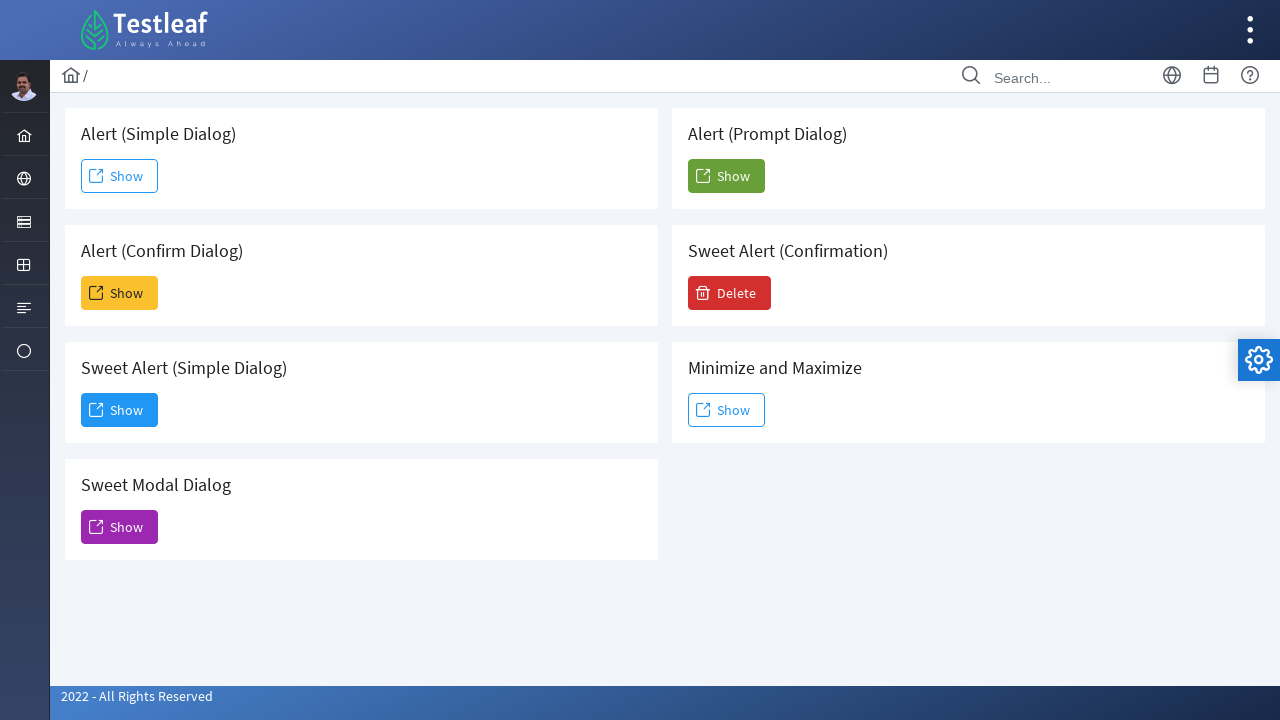

Clicked first Show button to trigger simple alert at (120, 176) on xpath=//span[text()='Show']
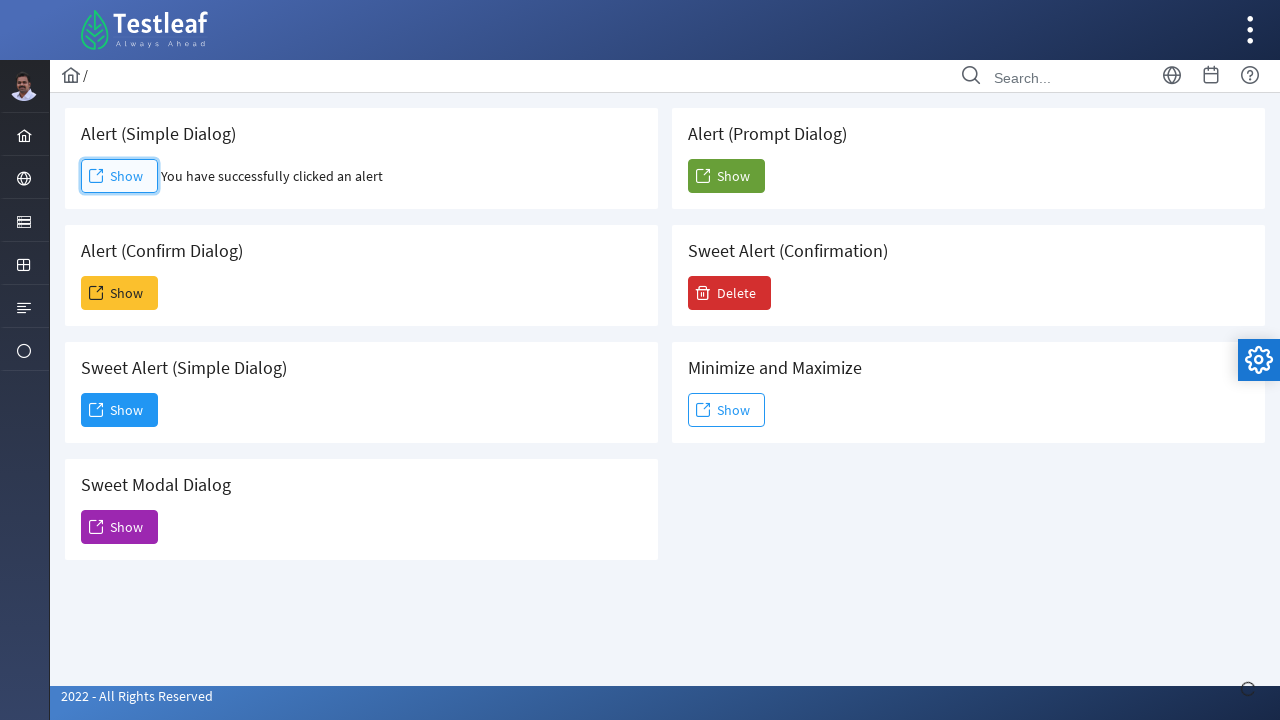

Set up dialog handler to accept alerts
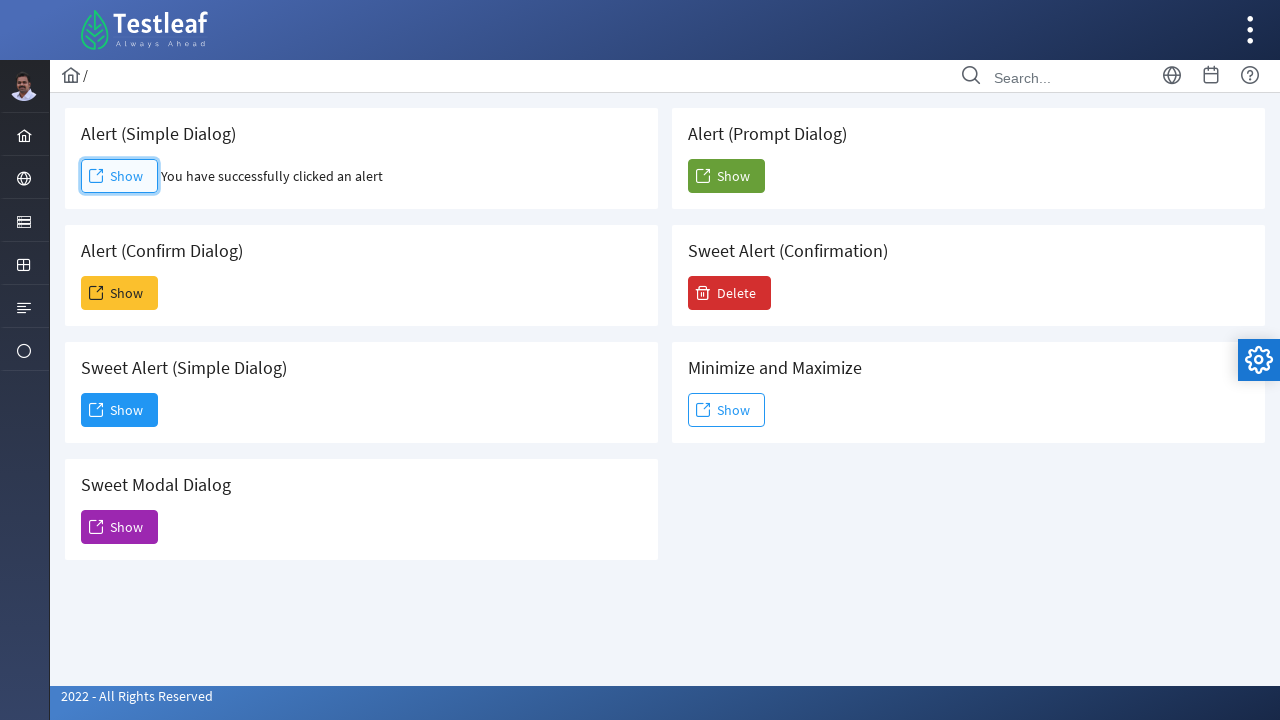

Clicked Show button to trigger and accept simple alert at (120, 176) on xpath=//span[text()='Show']
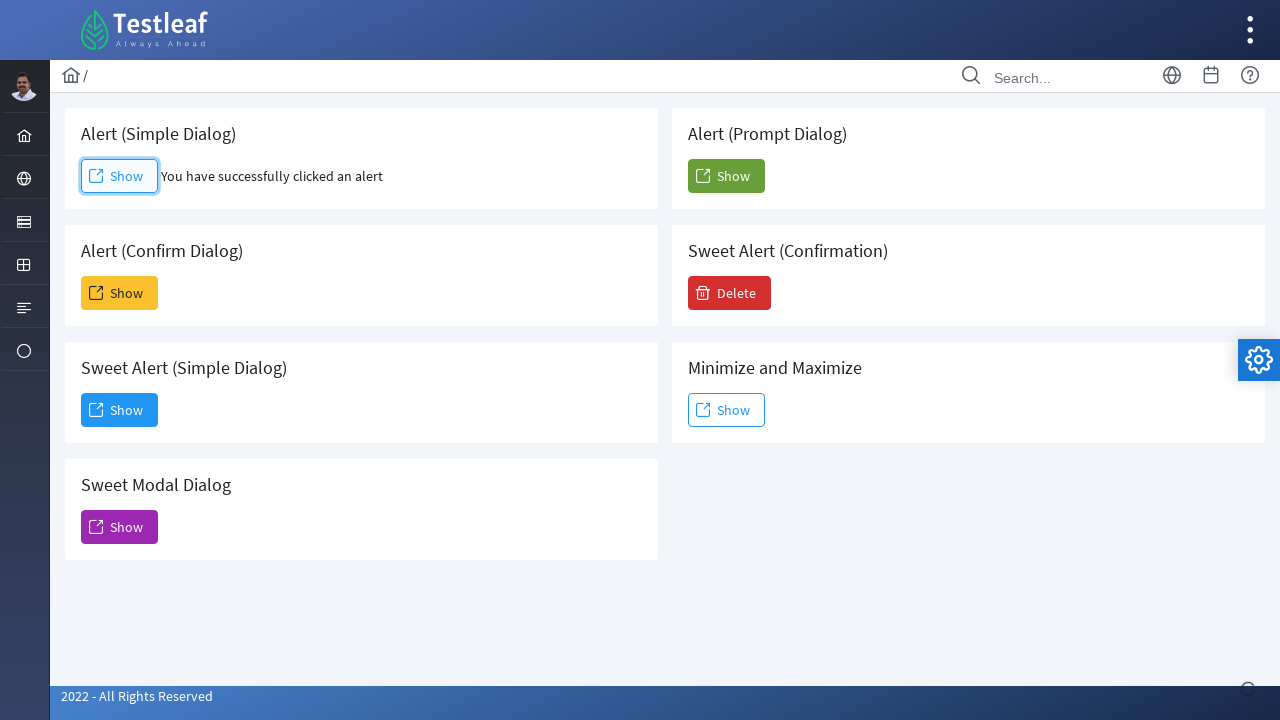

Waited for simple alert result message to appear
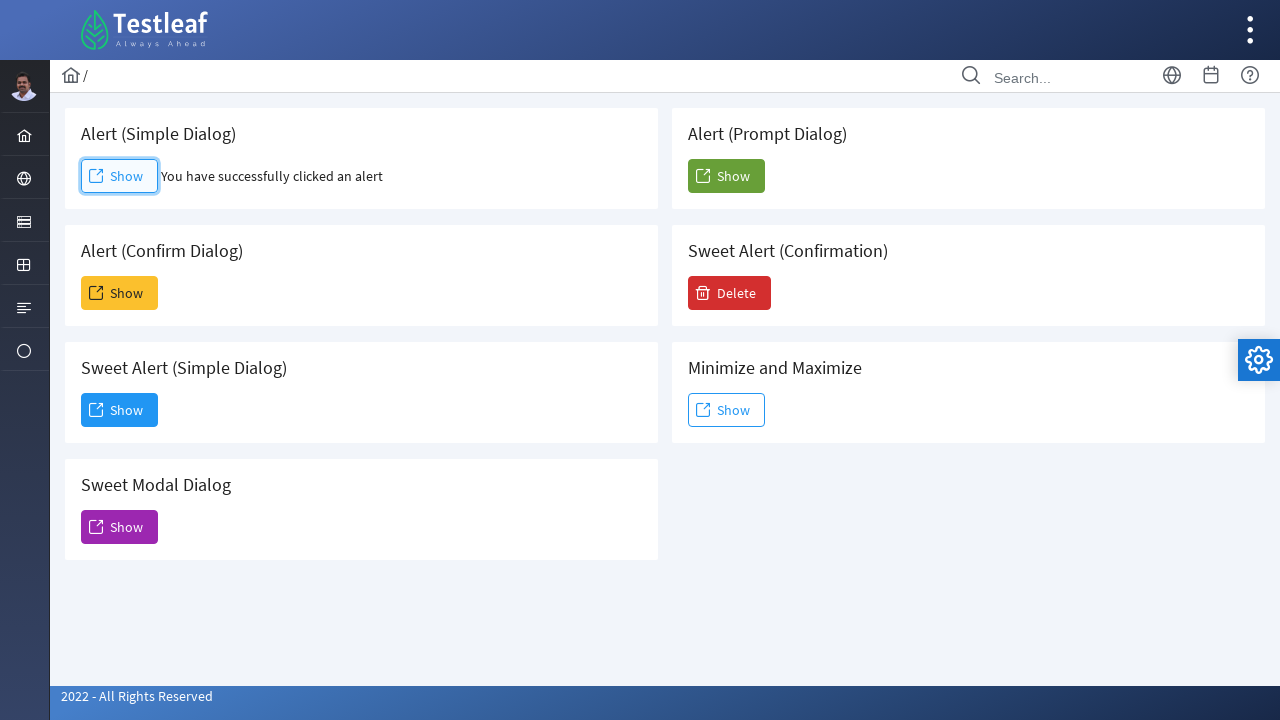

Set up dialog handler to dismiss confirmation alerts
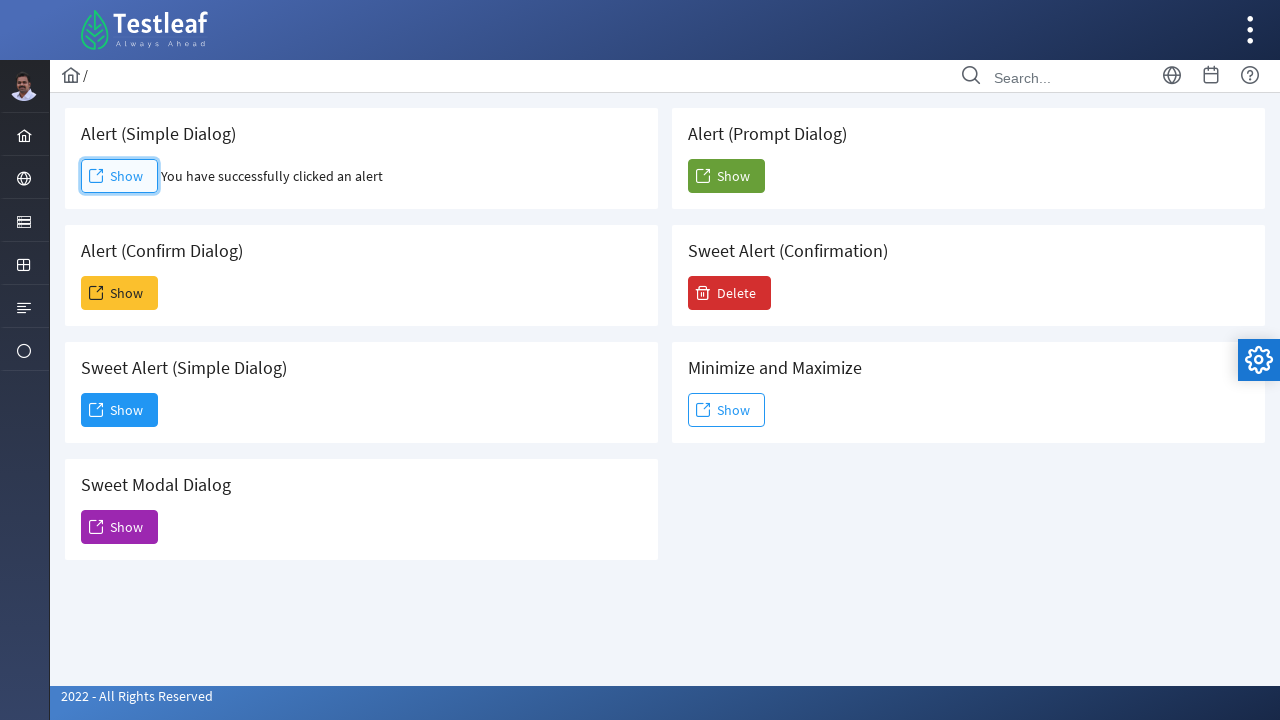

Clicked second Show button to trigger and dismiss confirmation alert at (120, 293) on (//span[text()='Show'])[2]
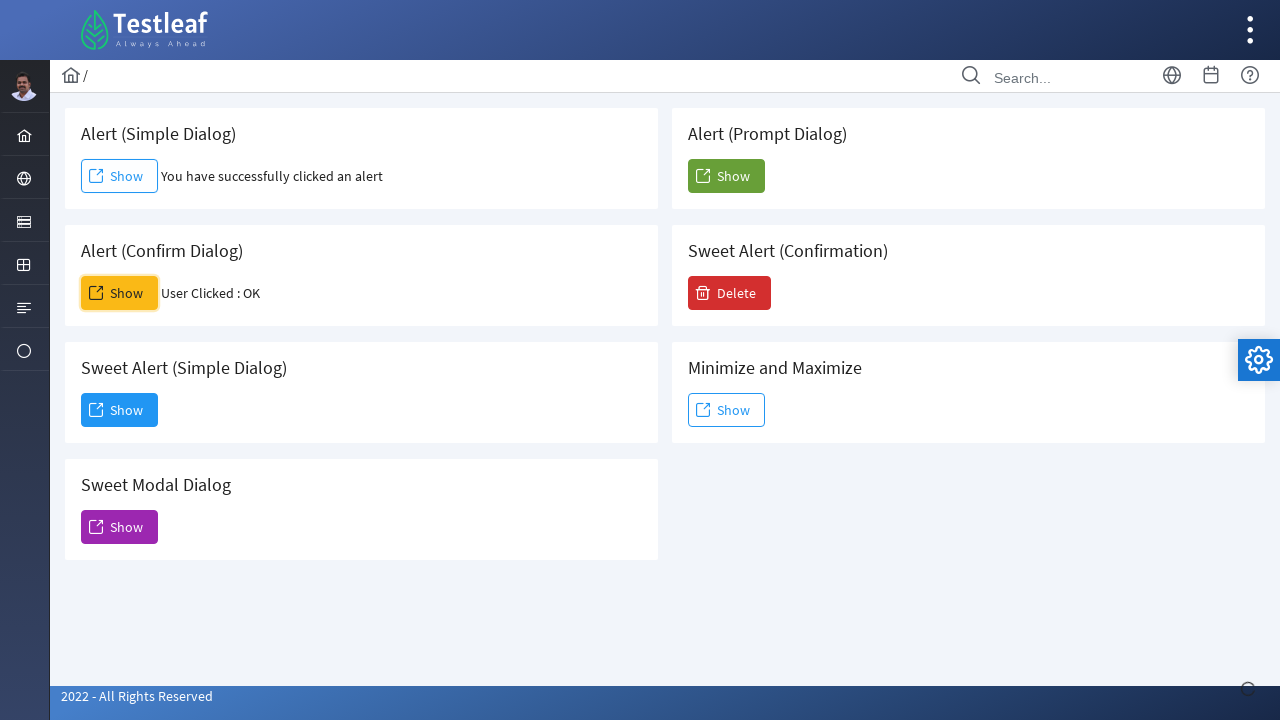

Waited for confirmation alert result message to appear
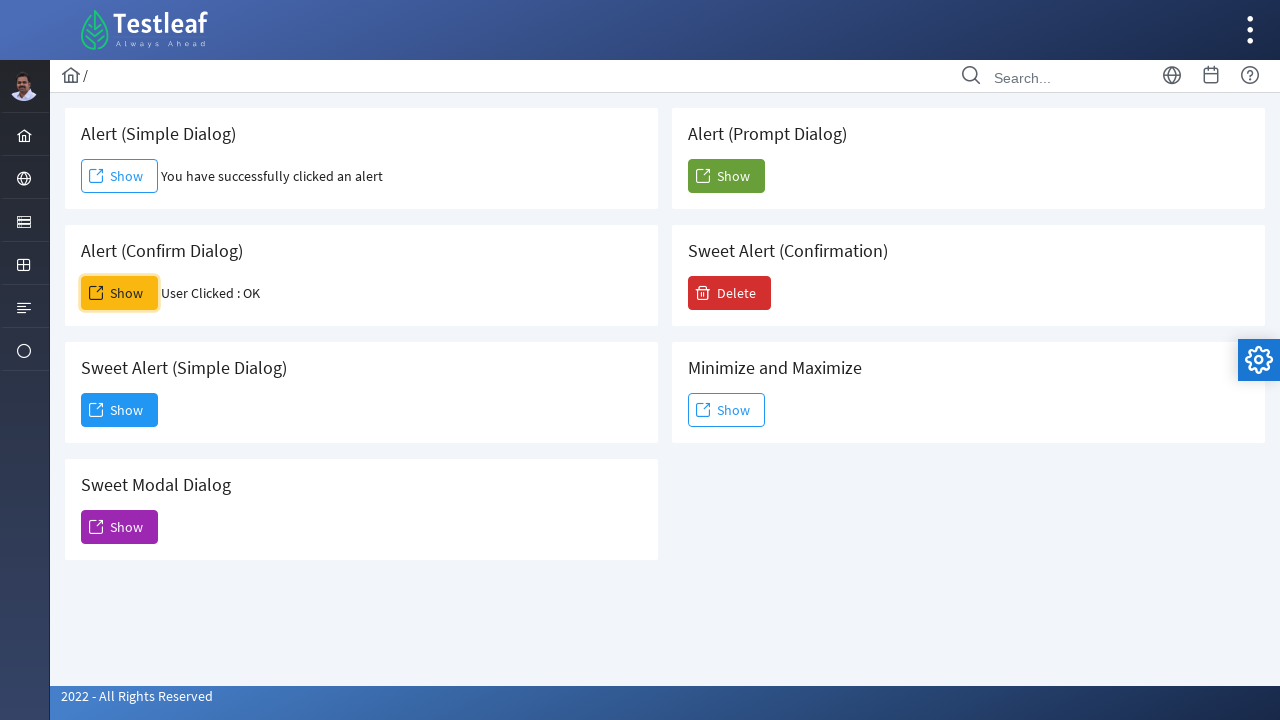

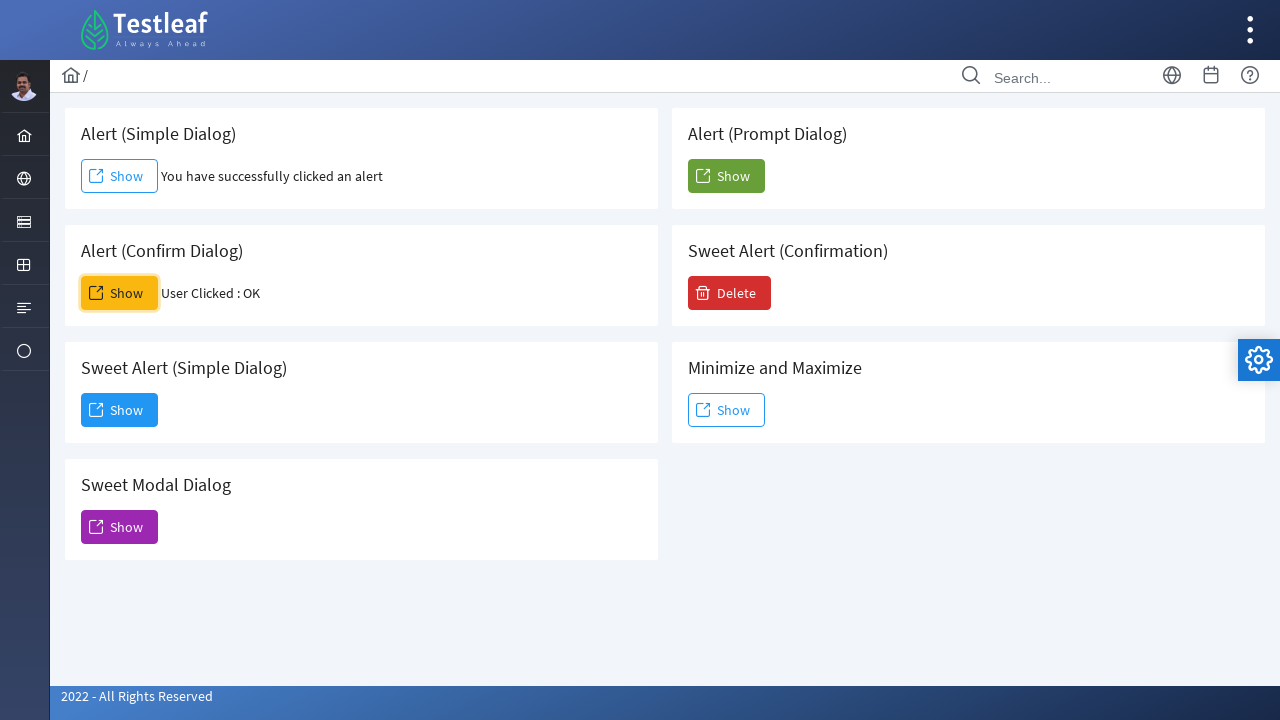